Tests marking all todo items as completed using the toggle all checkbox

Starting URL: https://demo.playwright.dev/todomvc

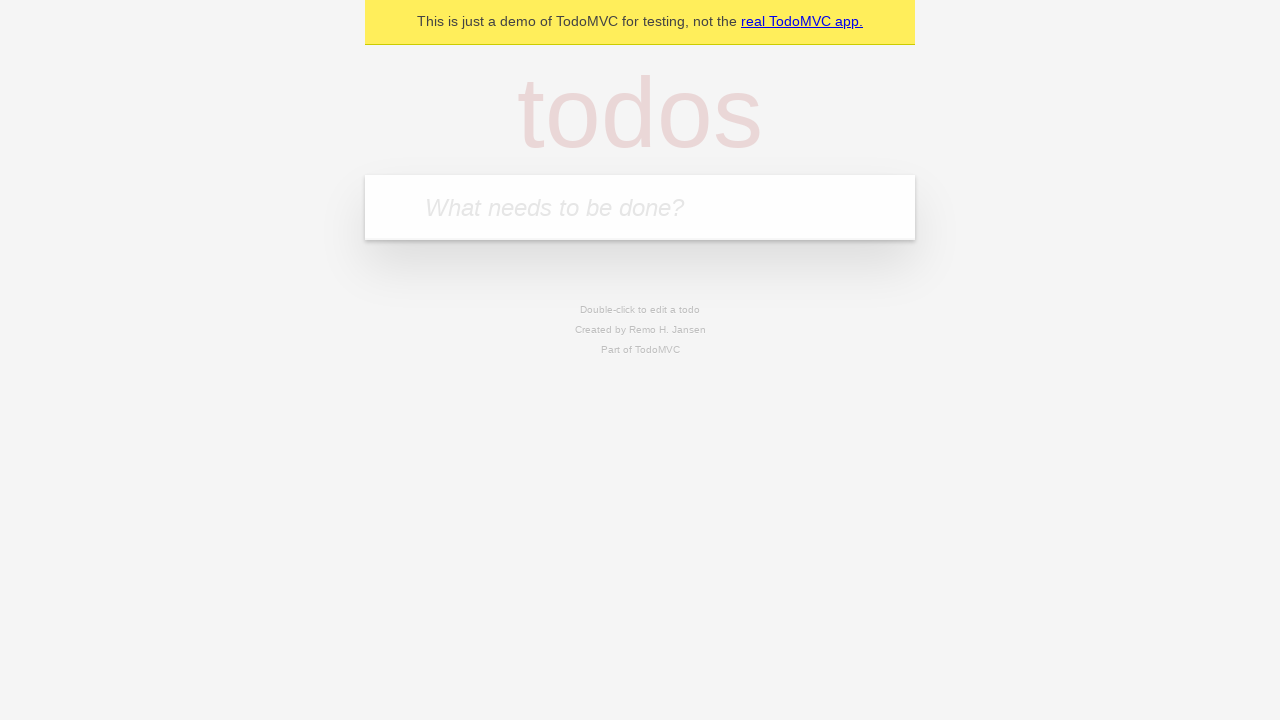

Located the 'What needs to be done?' input field
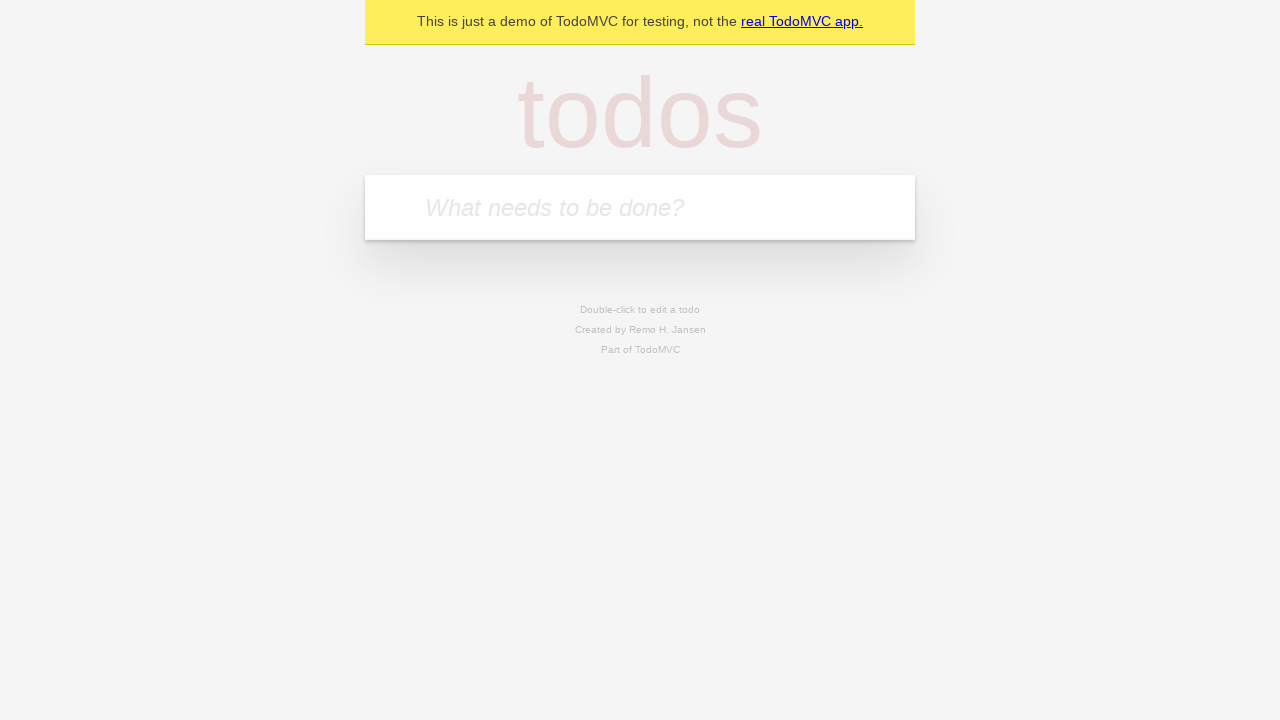

Filled todo input with 'buy some cheese' on internal:attr=[placeholder="What needs to be done?"i]
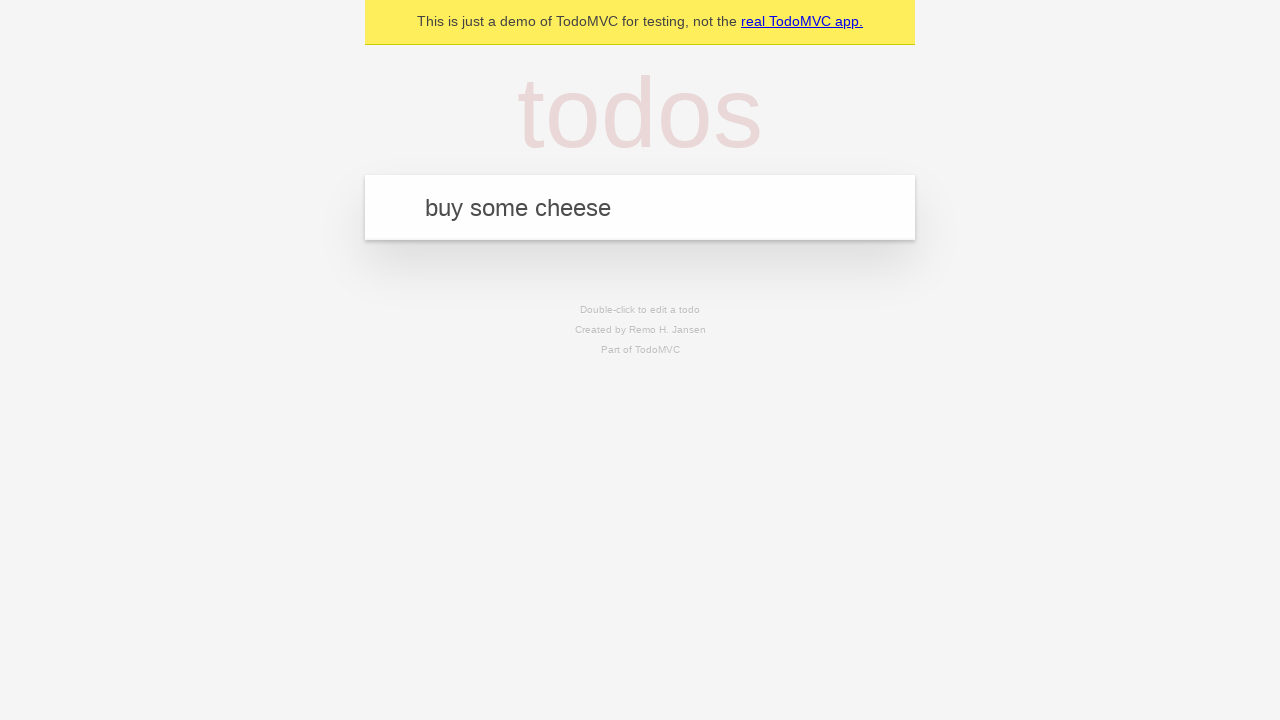

Pressed Enter to add 'buy some cheese' to the todo list on internal:attr=[placeholder="What needs to be done?"i]
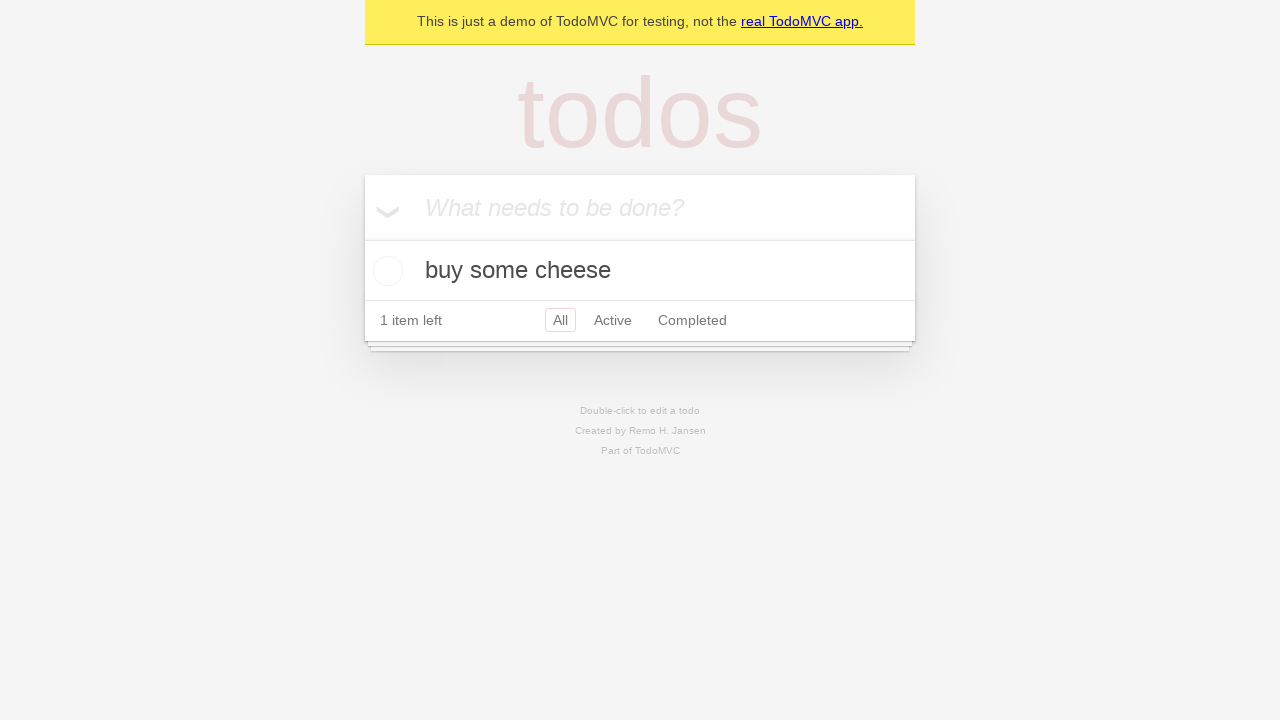

Filled todo input with 'feed the cat' on internal:attr=[placeholder="What needs to be done?"i]
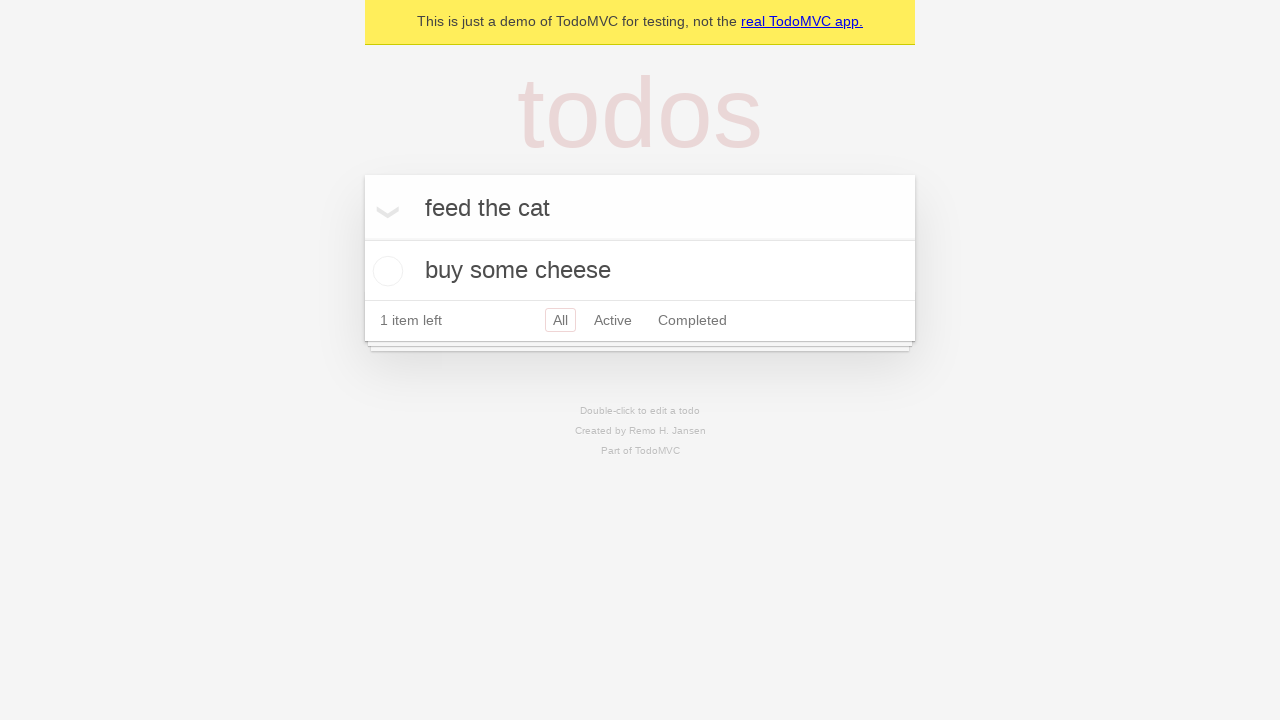

Pressed Enter to add 'feed the cat' to the todo list on internal:attr=[placeholder="What needs to be done?"i]
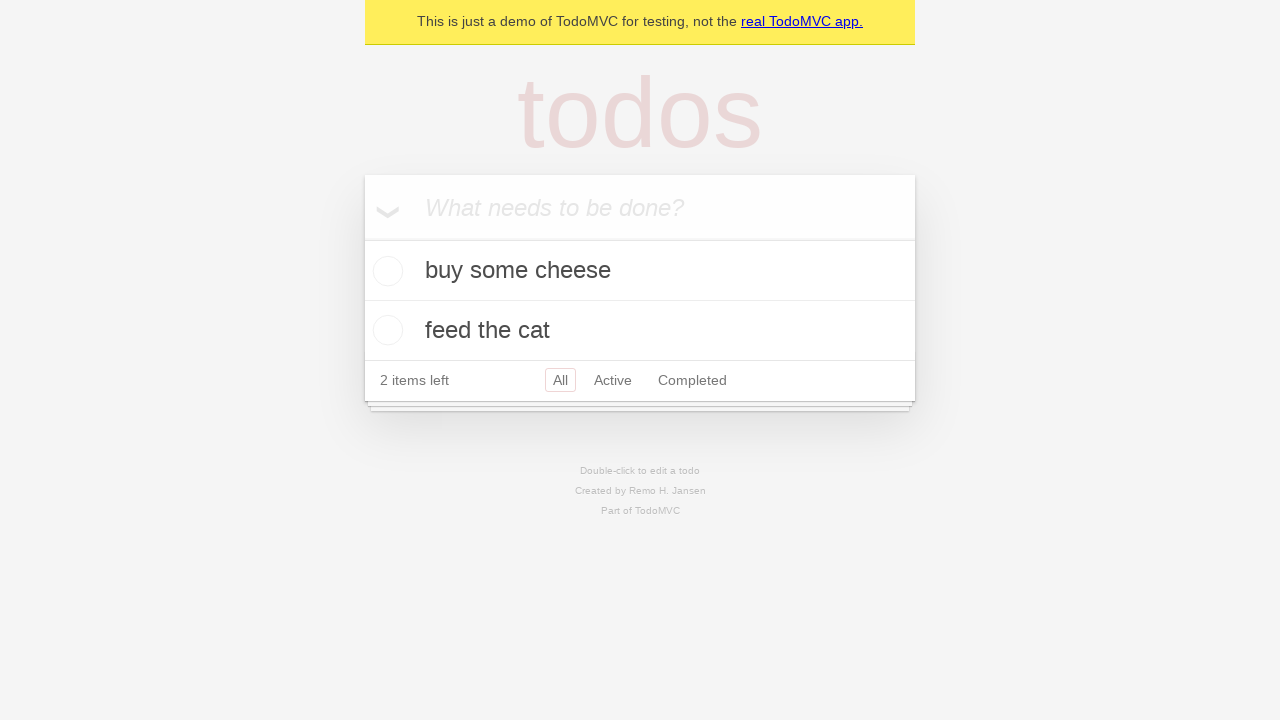

Filled todo input with 'book a doctors appointment' on internal:attr=[placeholder="What needs to be done?"i]
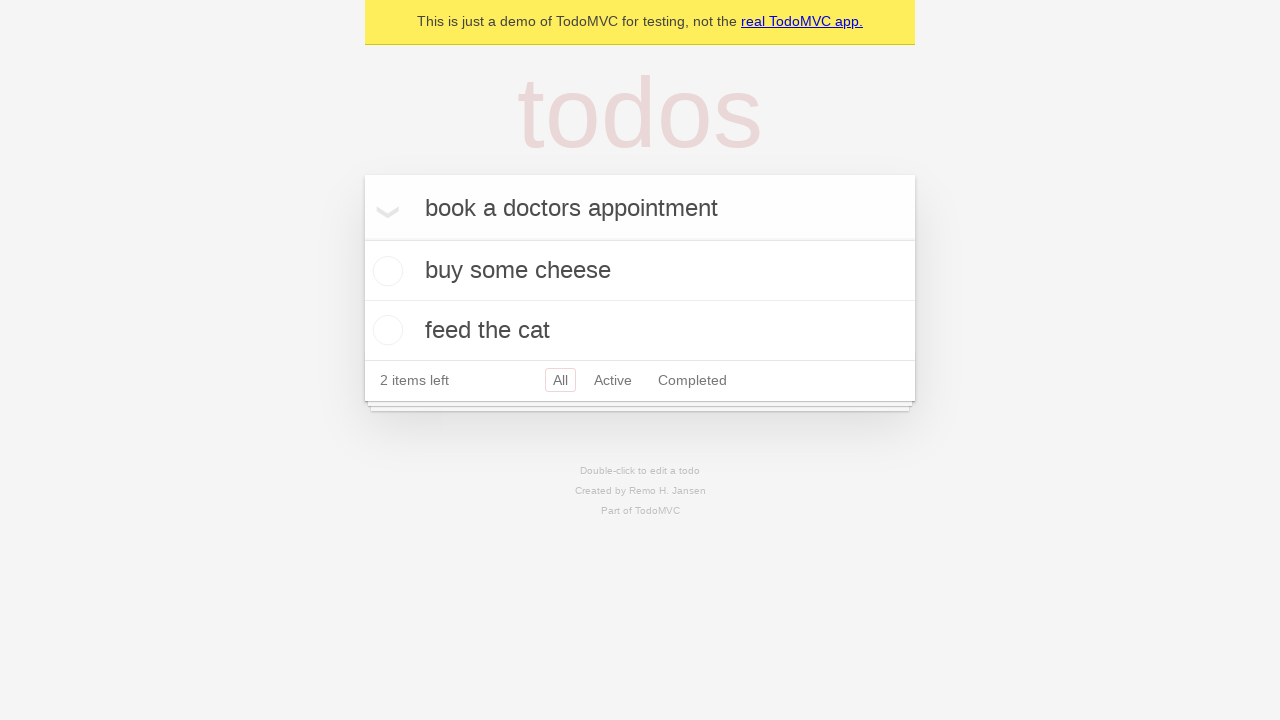

Pressed Enter to add 'book a doctors appointment' to the todo list on internal:attr=[placeholder="What needs to be done?"i]
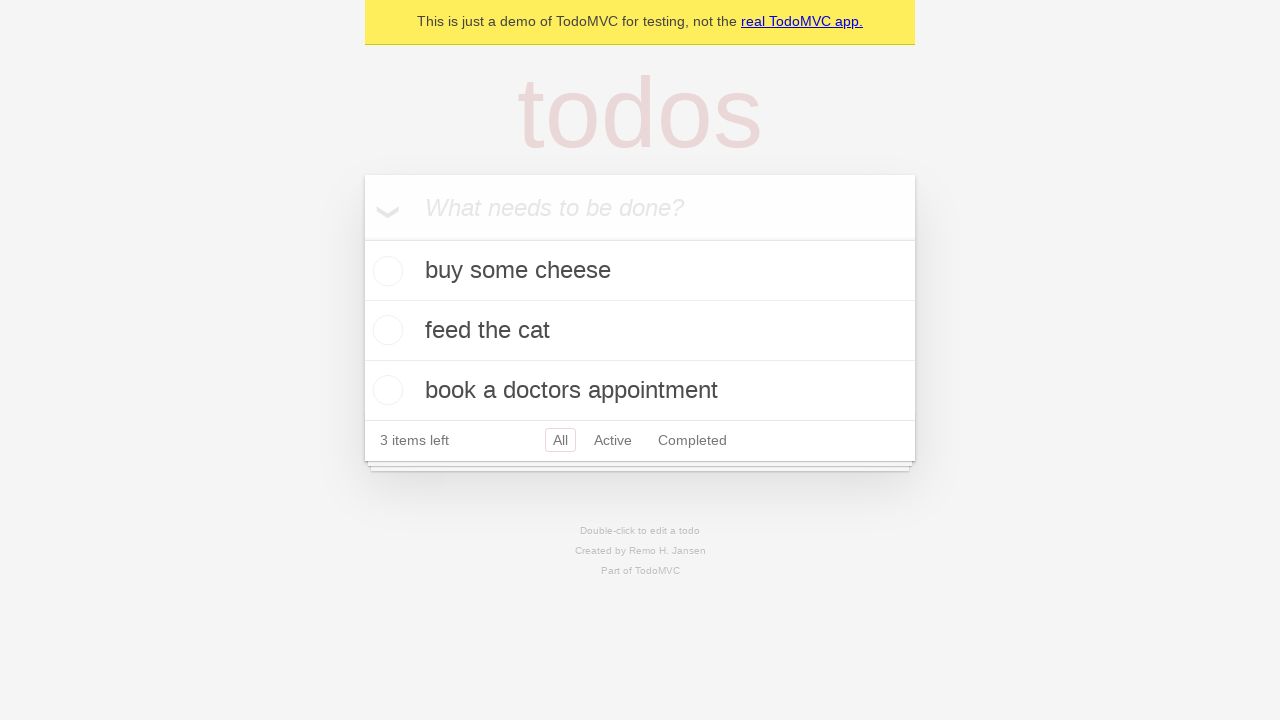

Clicked the 'Mark all as complete' checkbox to complete all todos at (362, 238) on internal:label="Mark all as complete"i
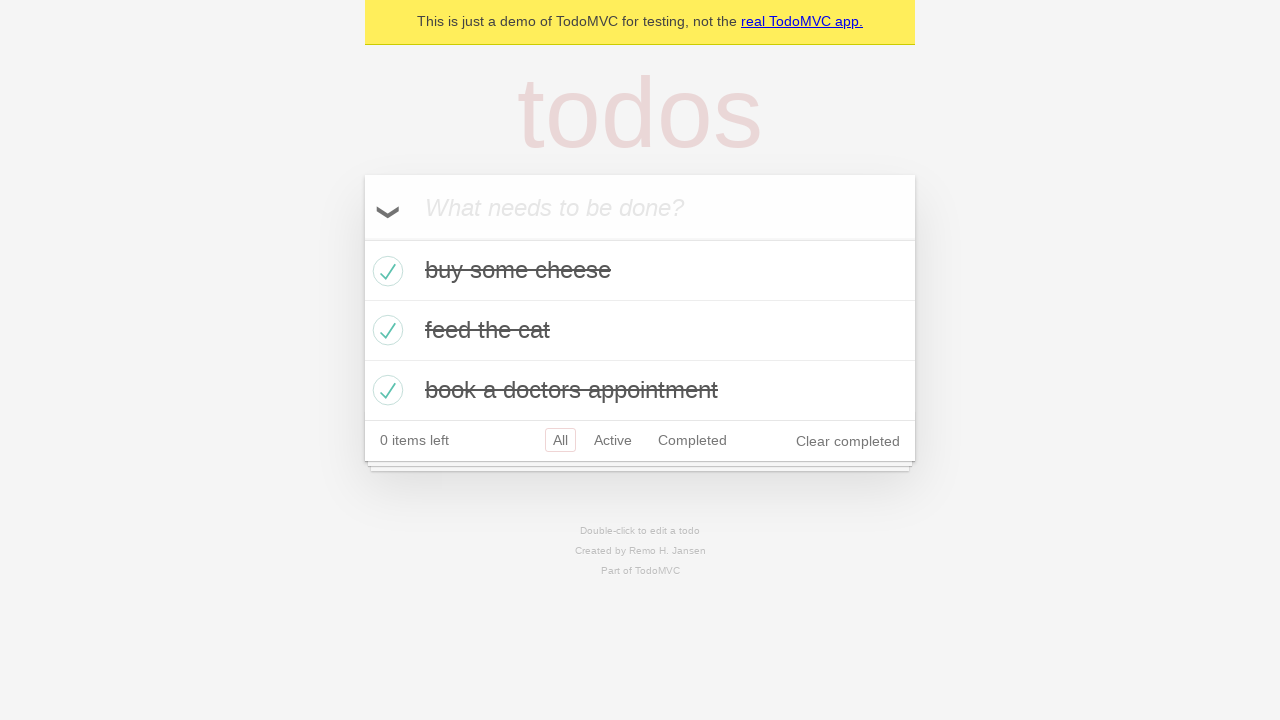

Verified that all todo items are marked as completed
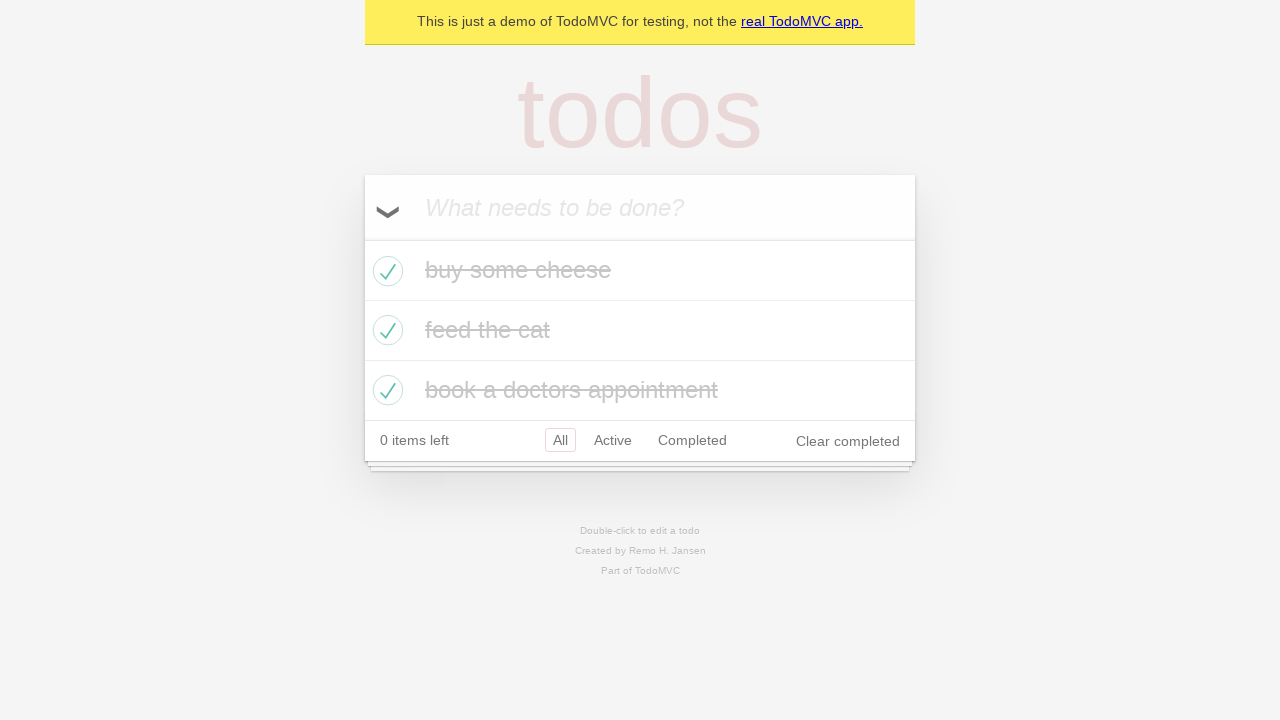

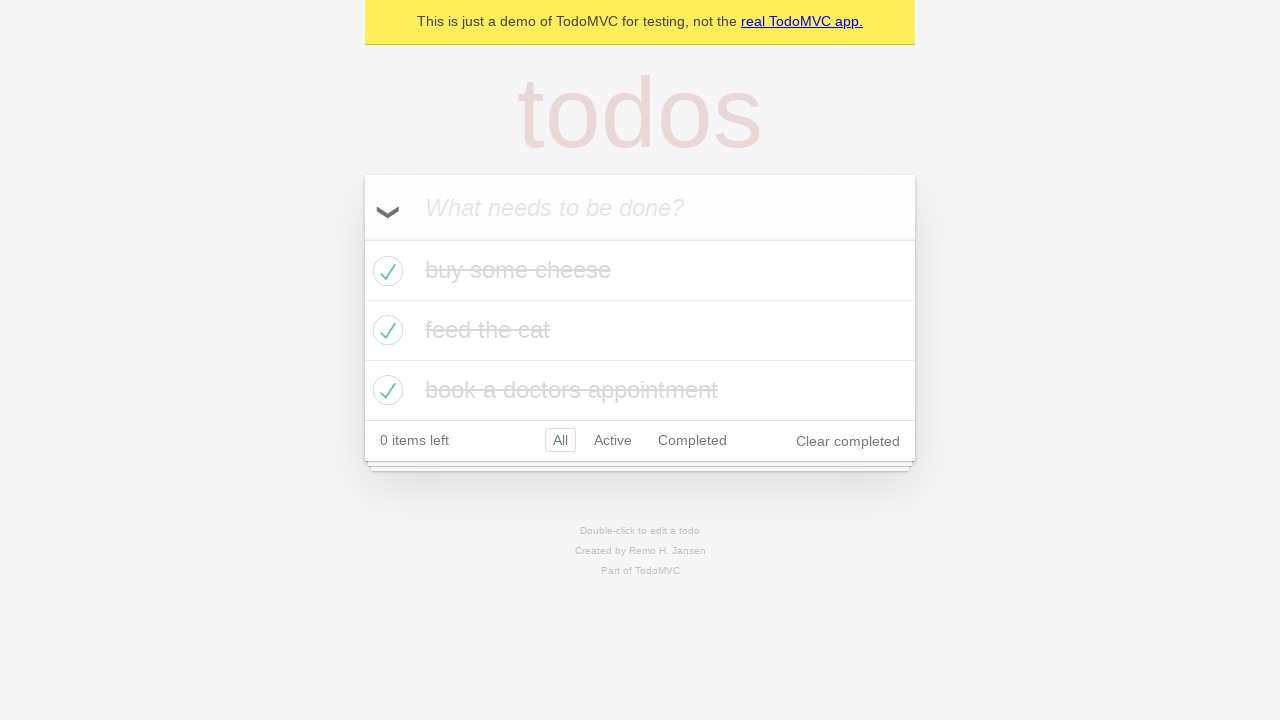